Tests handling of child browser windows/popups by clicking a button that opens a new window, switching to it, filling a search field, closing it, then switching back to the main page and clicking another link.

Starting URL: https://skpatro.github.io/demo/links/

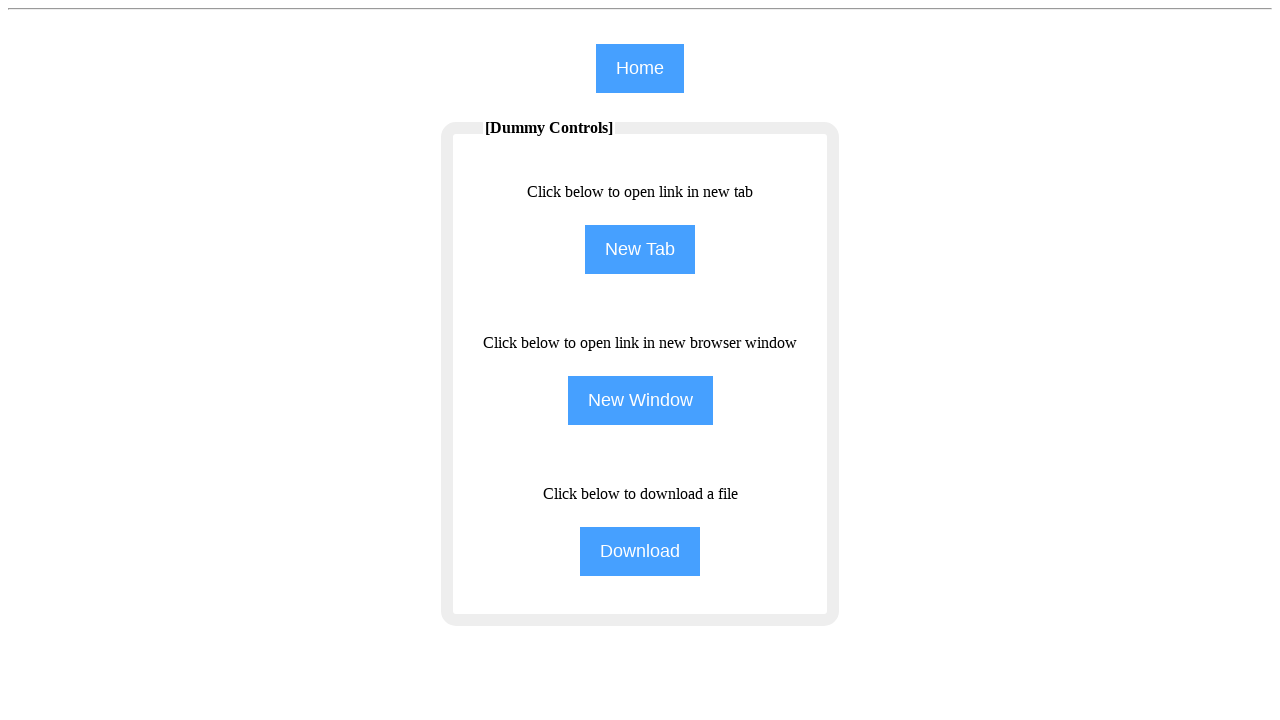

Clicked 'NewWindow' button to open child browser window at (640, 400) on input[name='NewWindow']
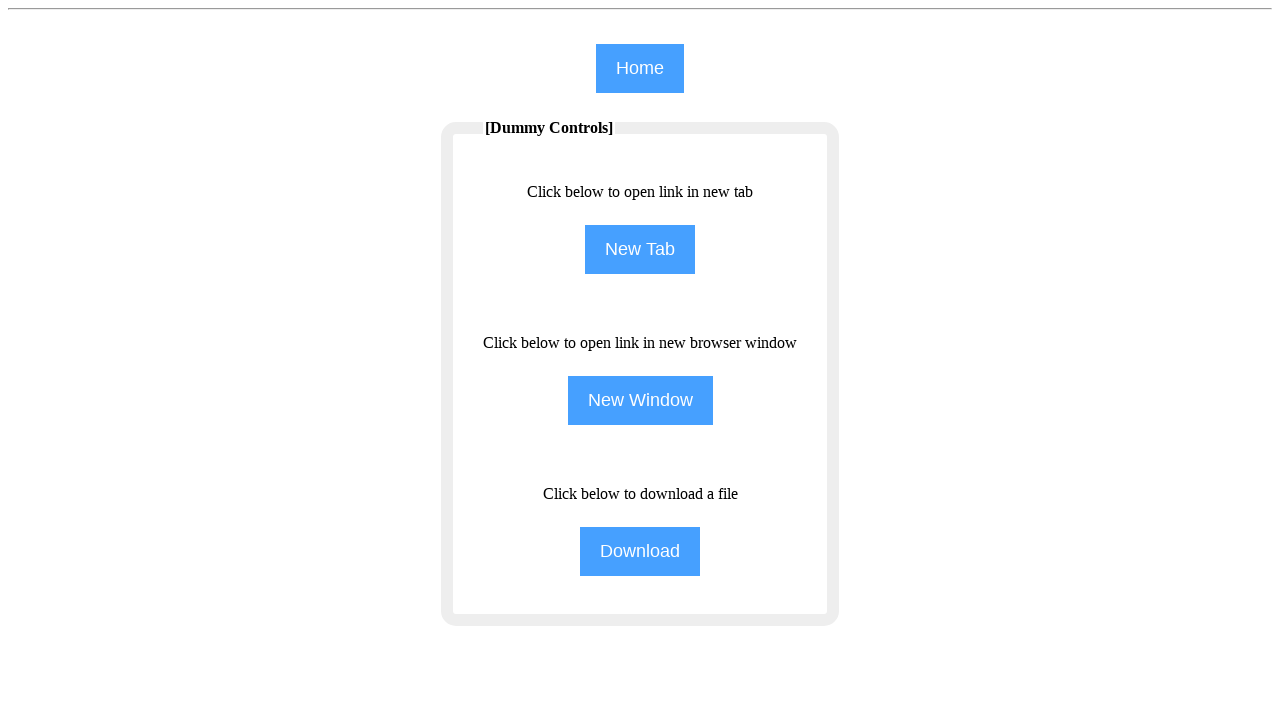

Waited for child window to open
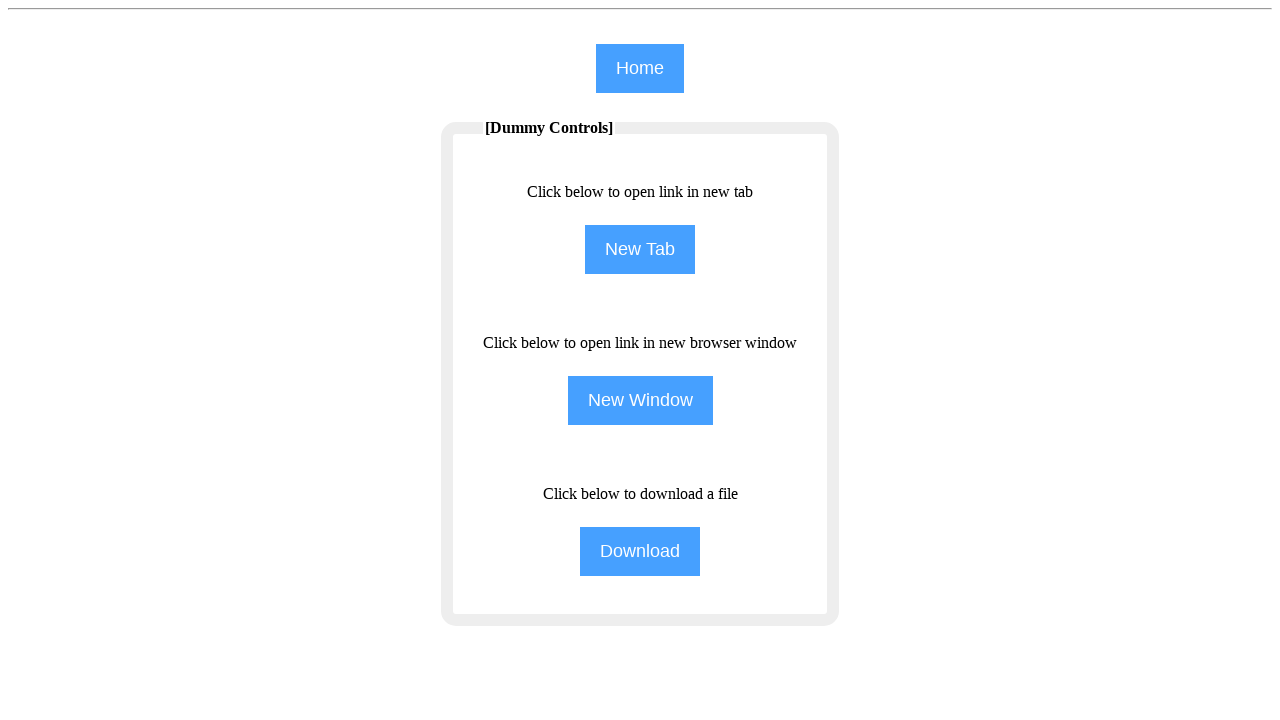

Retrieved all pages from browser context
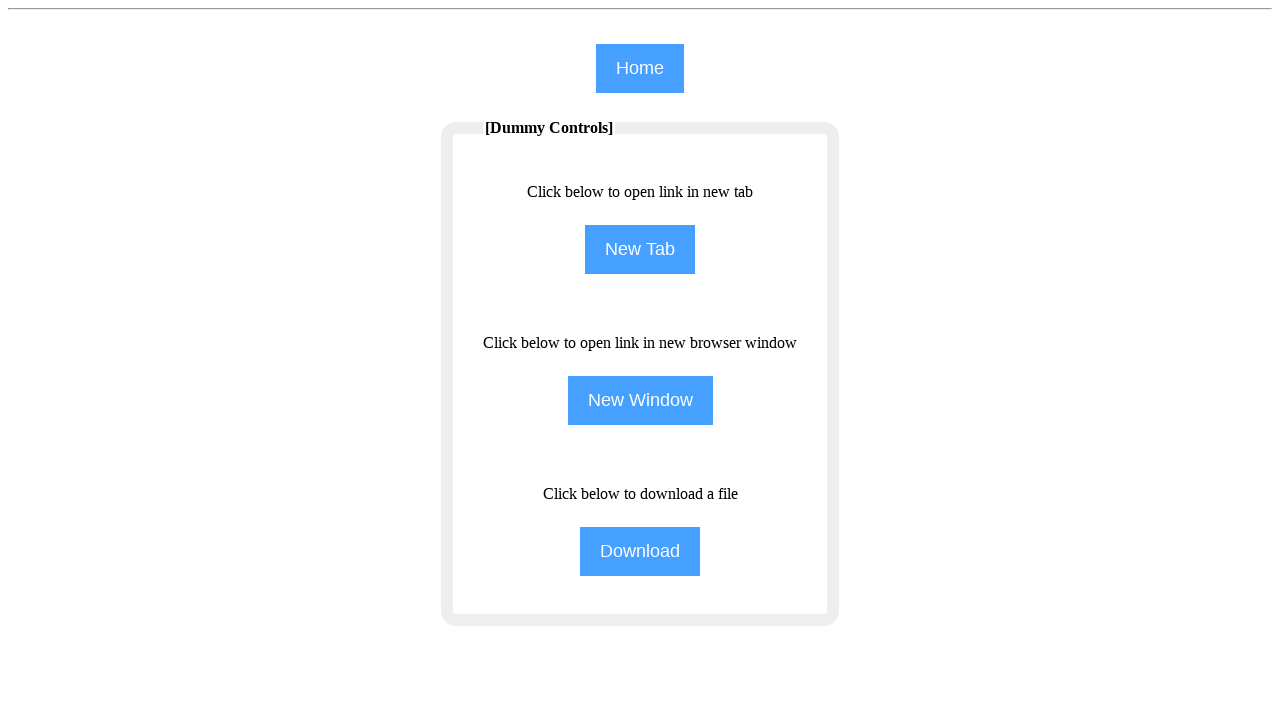

Switched to child browser window
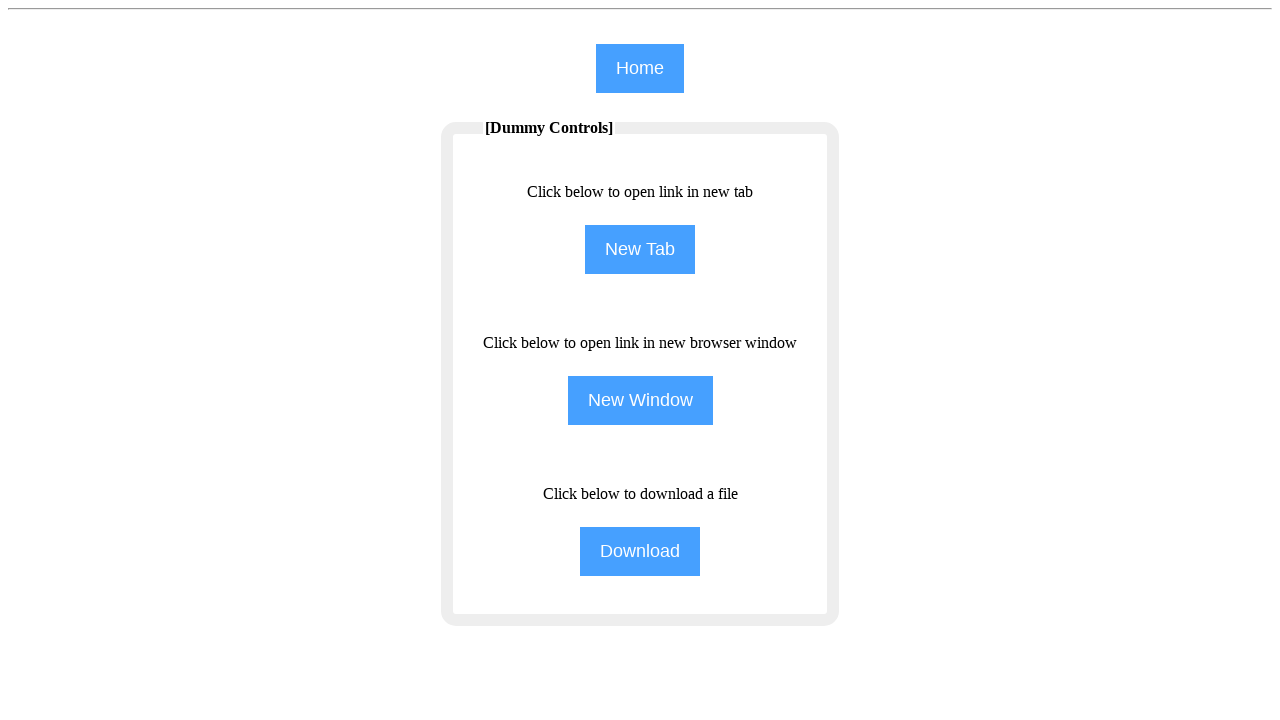

Filled search field in child window with 'selenium' on #the7-search
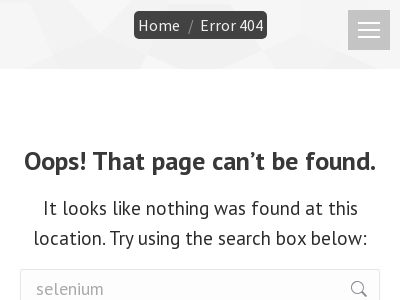

Closed child browser window
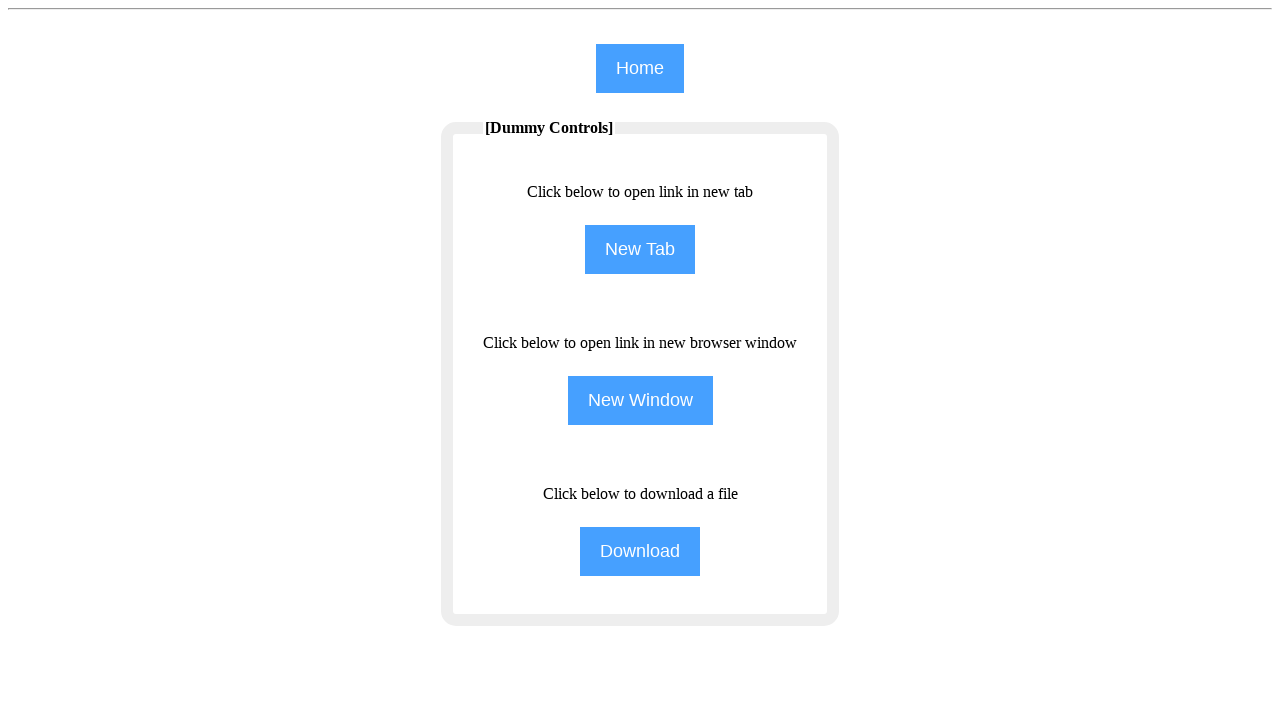

Switched back to main page and clicked 'NewTab' button at (640, 250) on input[name='NewTab']
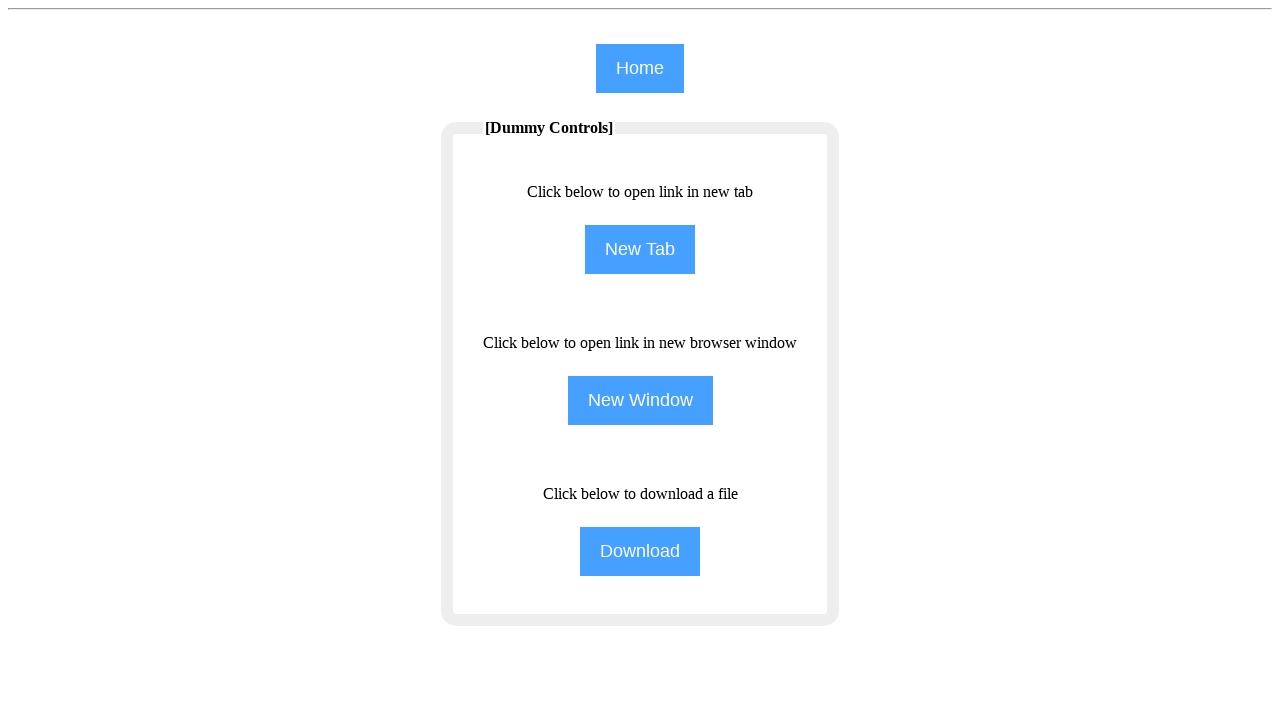

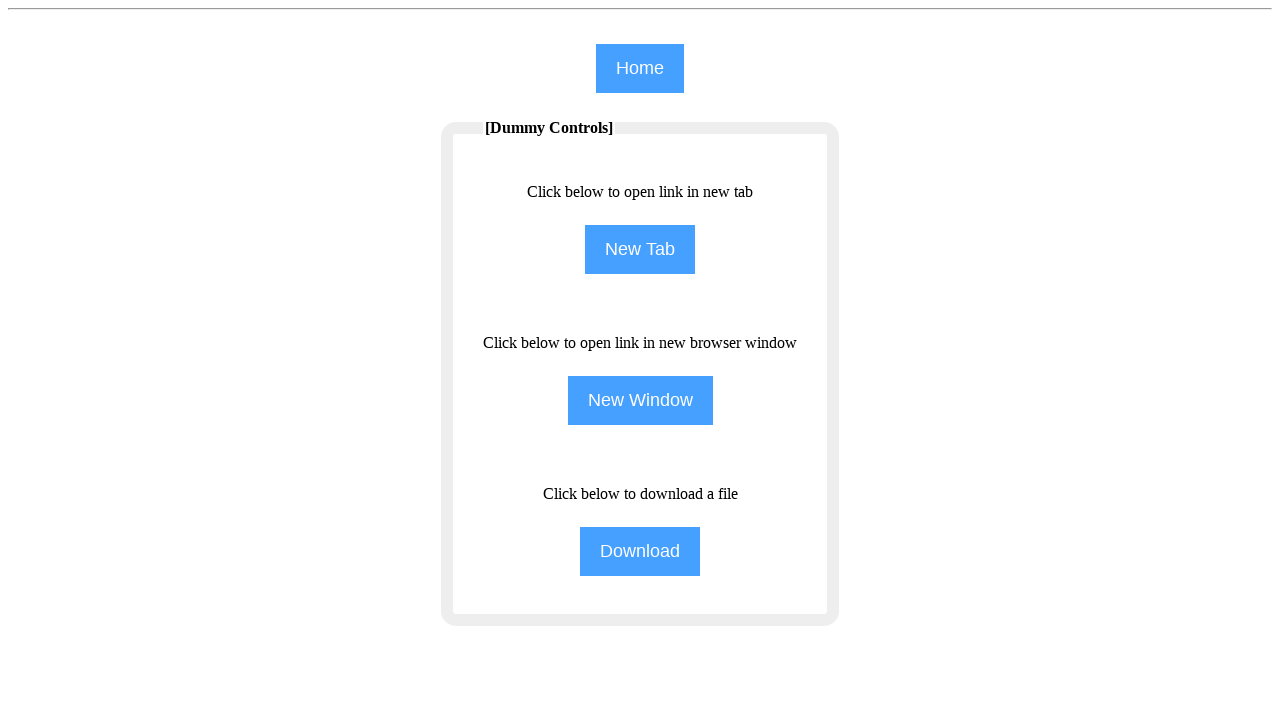